Tests jQuery UI datepicker functionality by opening the calendar, navigating to the next month, and selecting a specific date

Starting URL: https://jqueryui.com/datepicker/

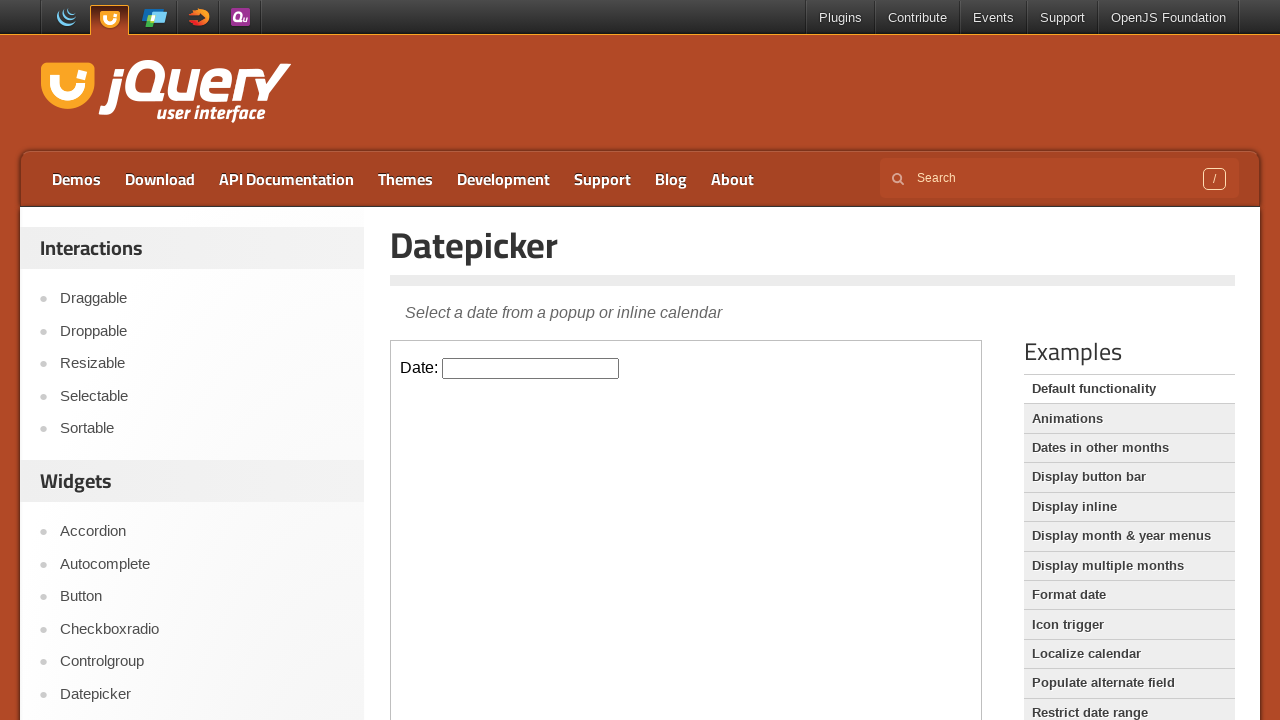

Located the demo iframe containing the datepicker
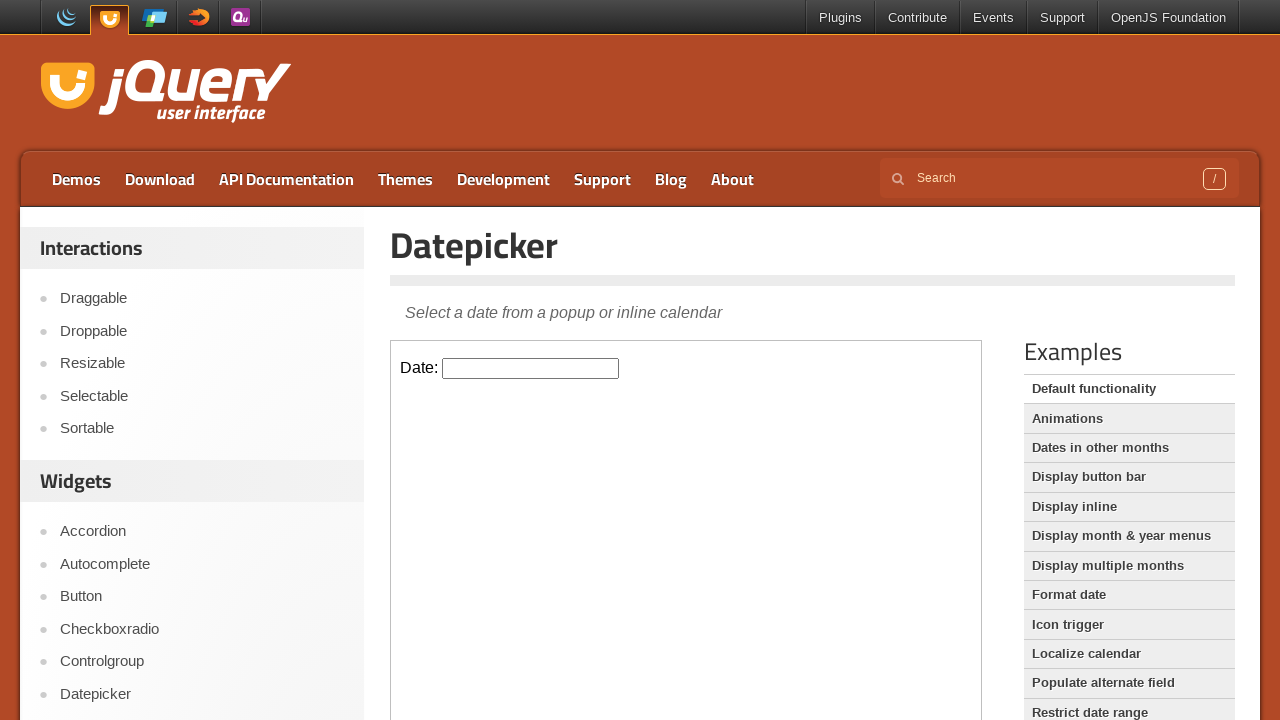

Clicked on the datepicker input to open the calendar at (531, 368) on .demo-frame >> internal:control=enter-frame >> #datepicker
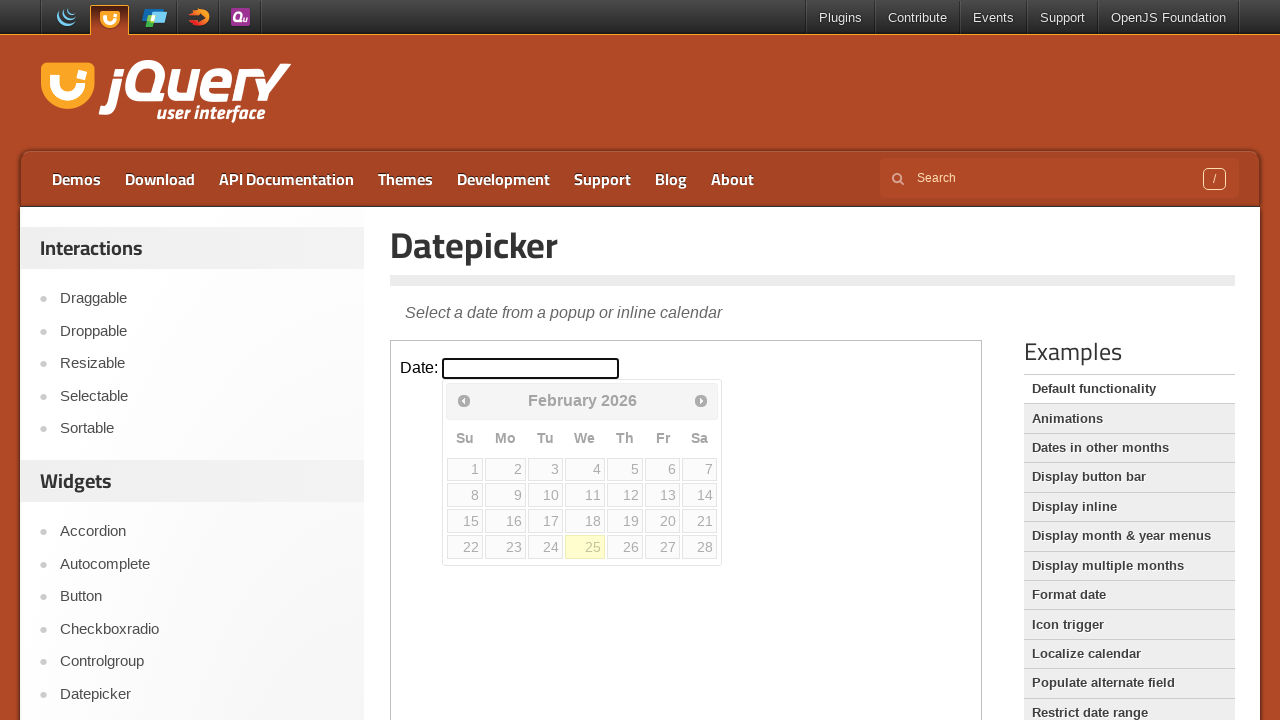

Clicked Next button to navigate to the next month at (701, 400) on .demo-frame >> internal:control=enter-frame >> span:text('Next')
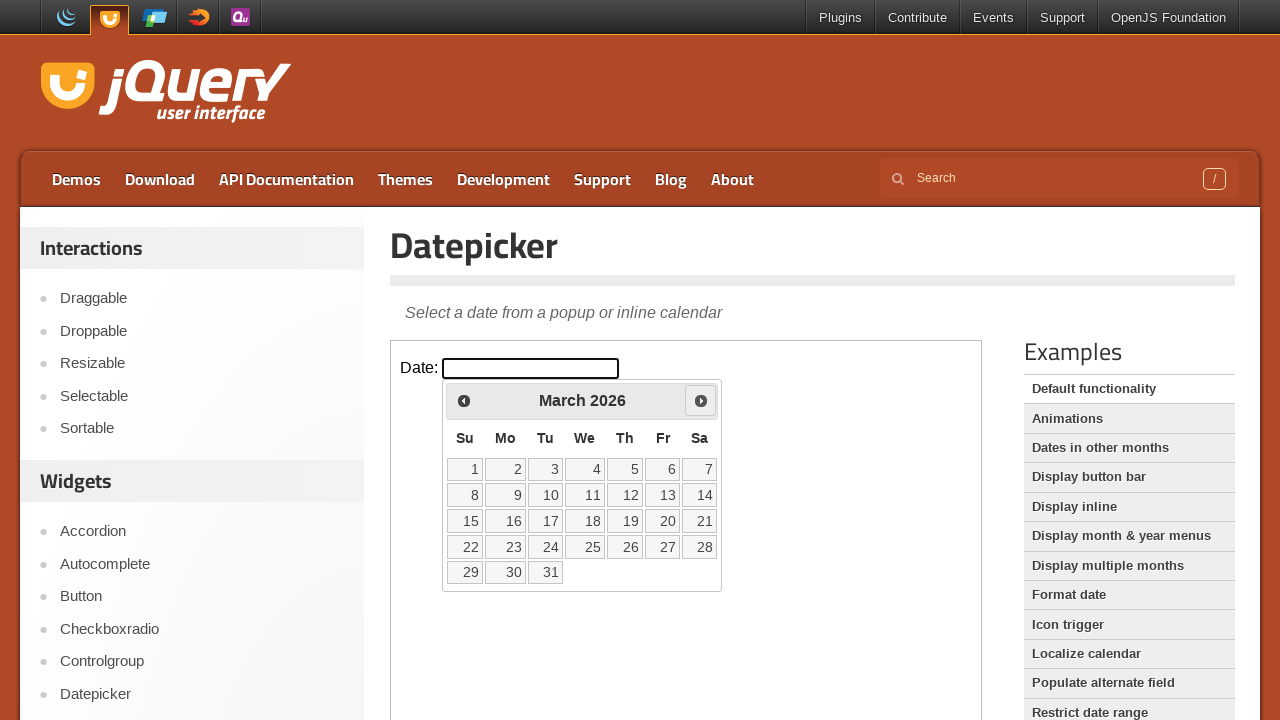

Retrieved all available dates from the calendar
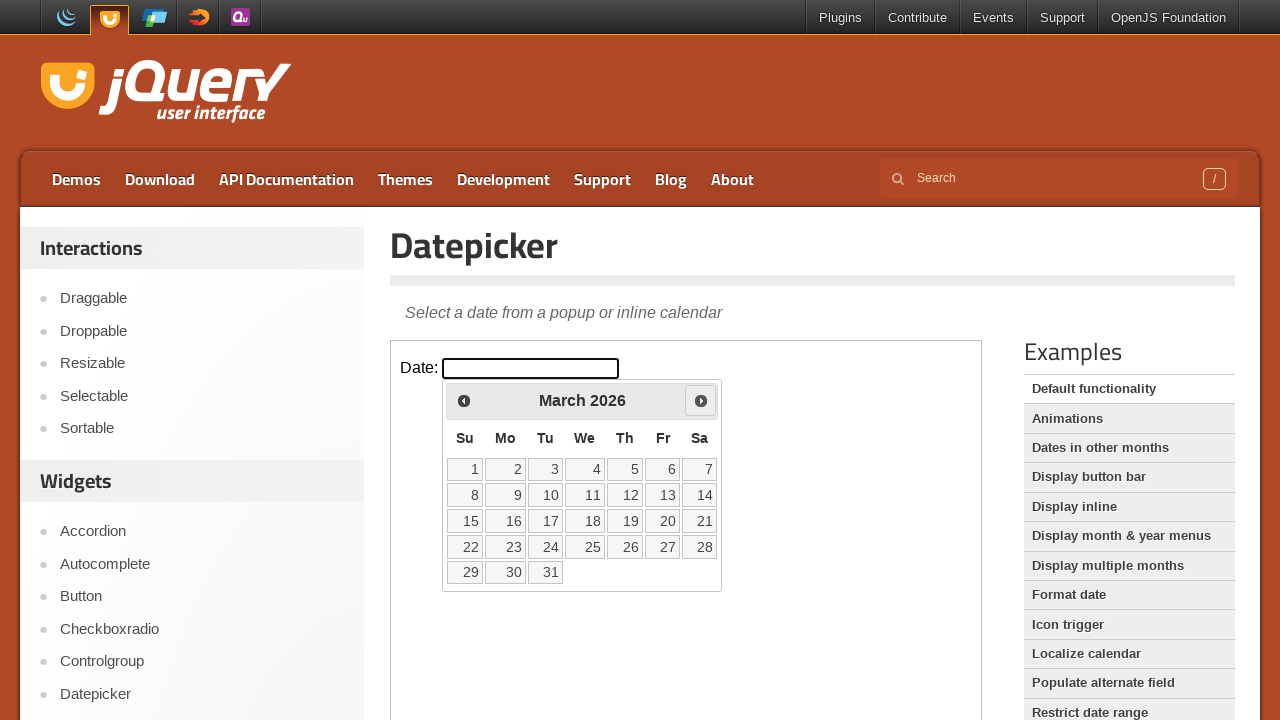

Selected date 25 from the calendar at (585, 547) on .demo-frame >> internal:control=enter-frame >> table.ui-datepicker-calendar td a
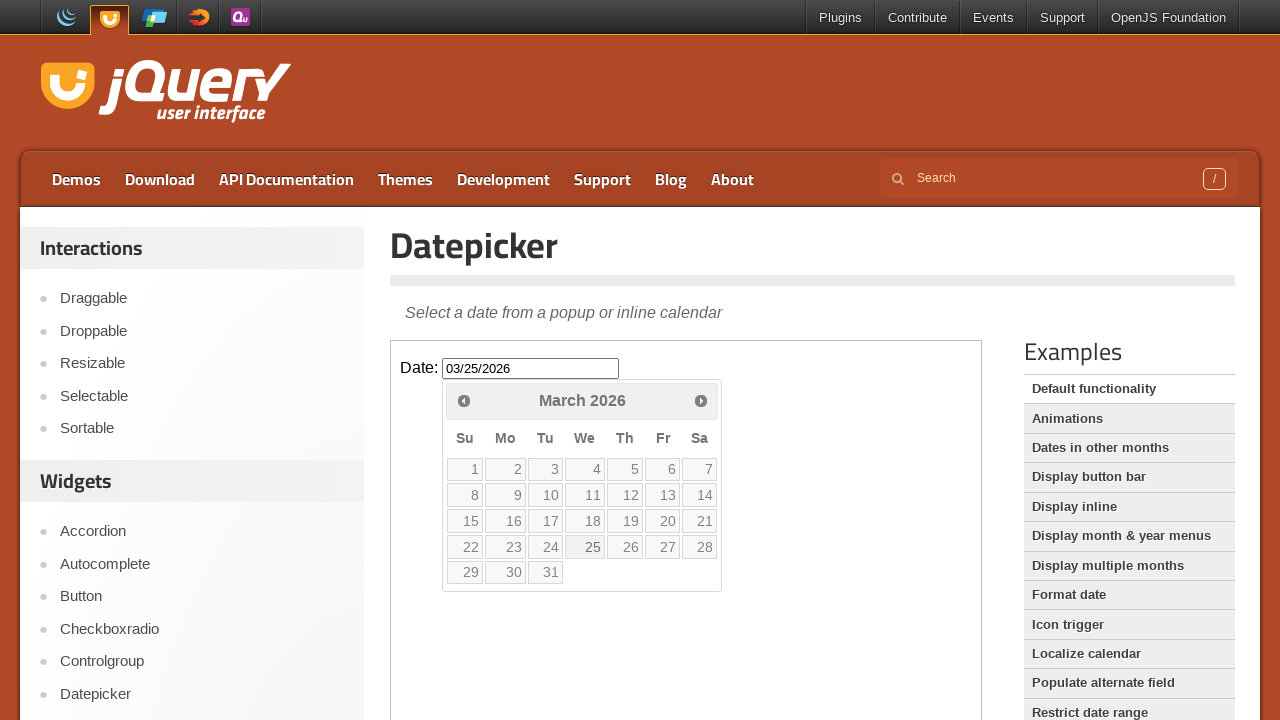

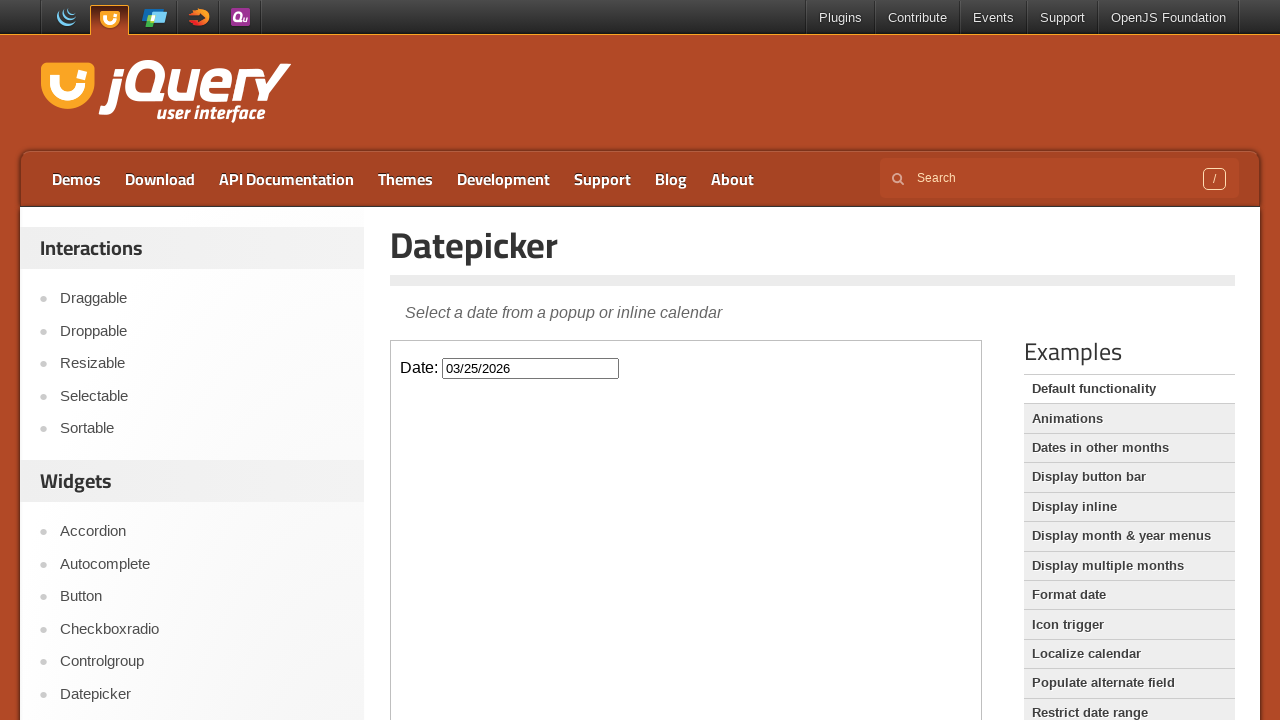